Navigates to the Central Bank of Brazil website homepage

Starting URL: https://www.bcb.gov.br

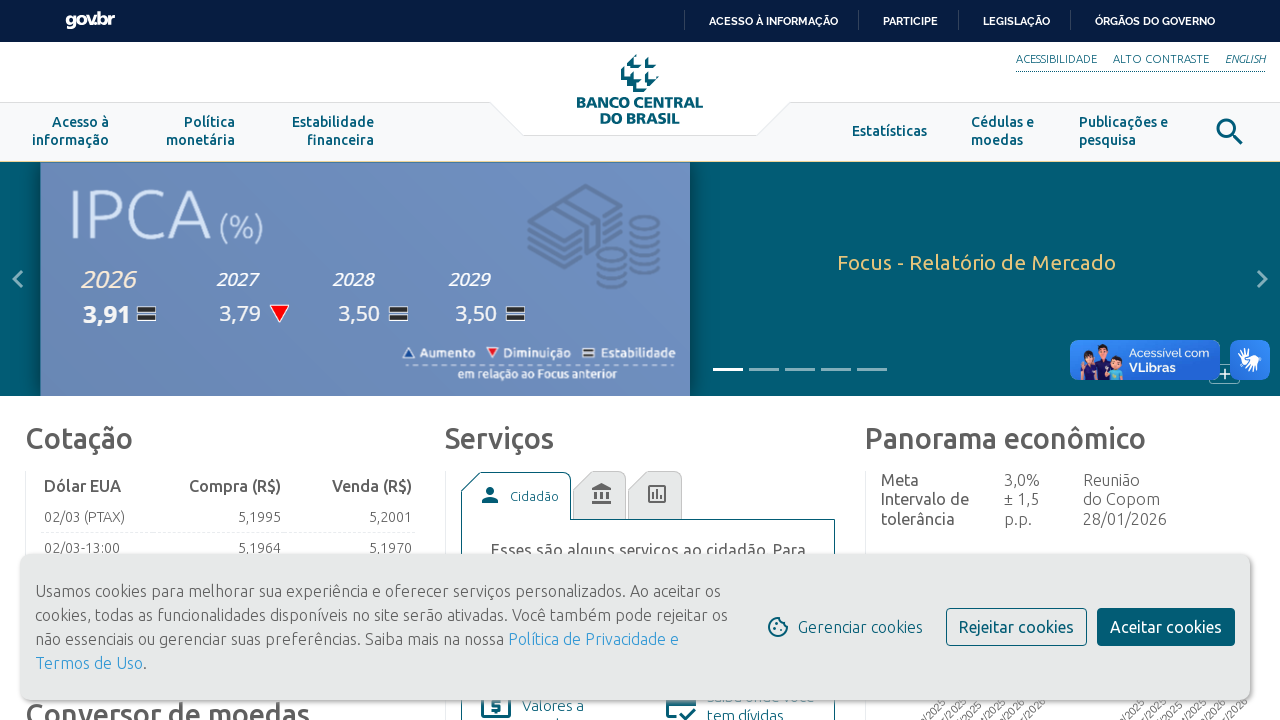

Navigated to Central Bank of Brazil homepage
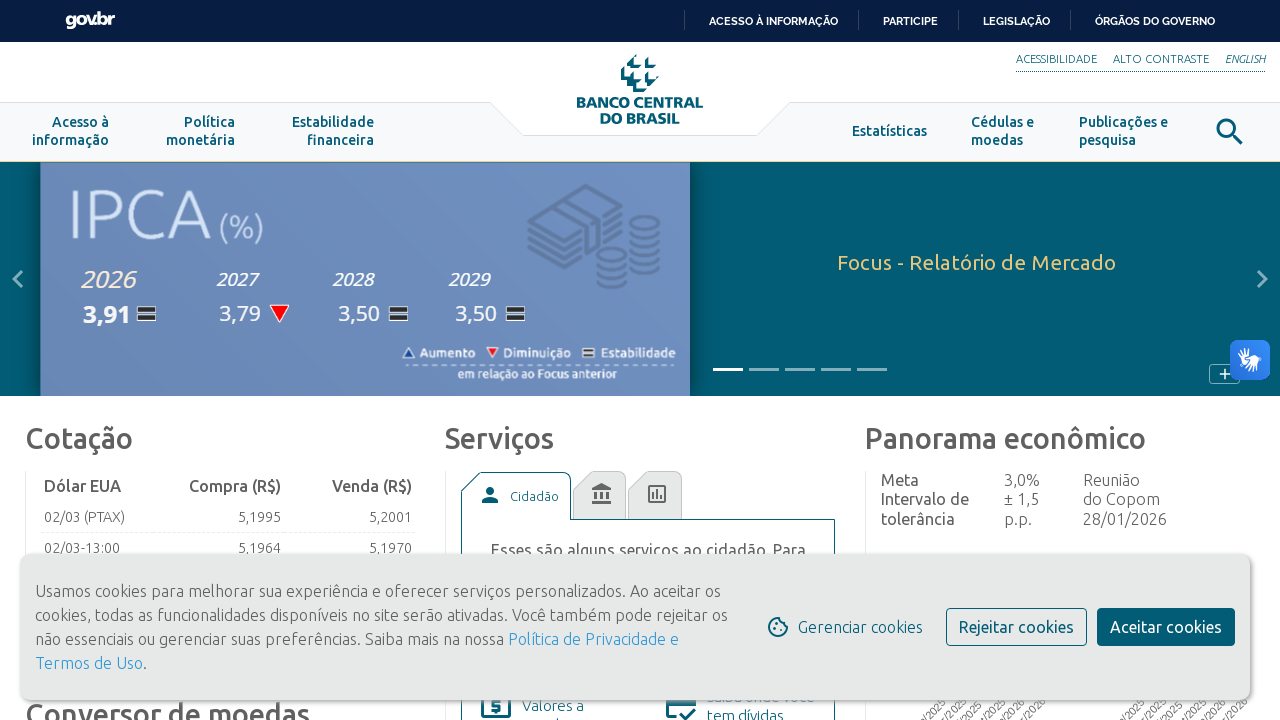

Page fully loaded - DOM content ready
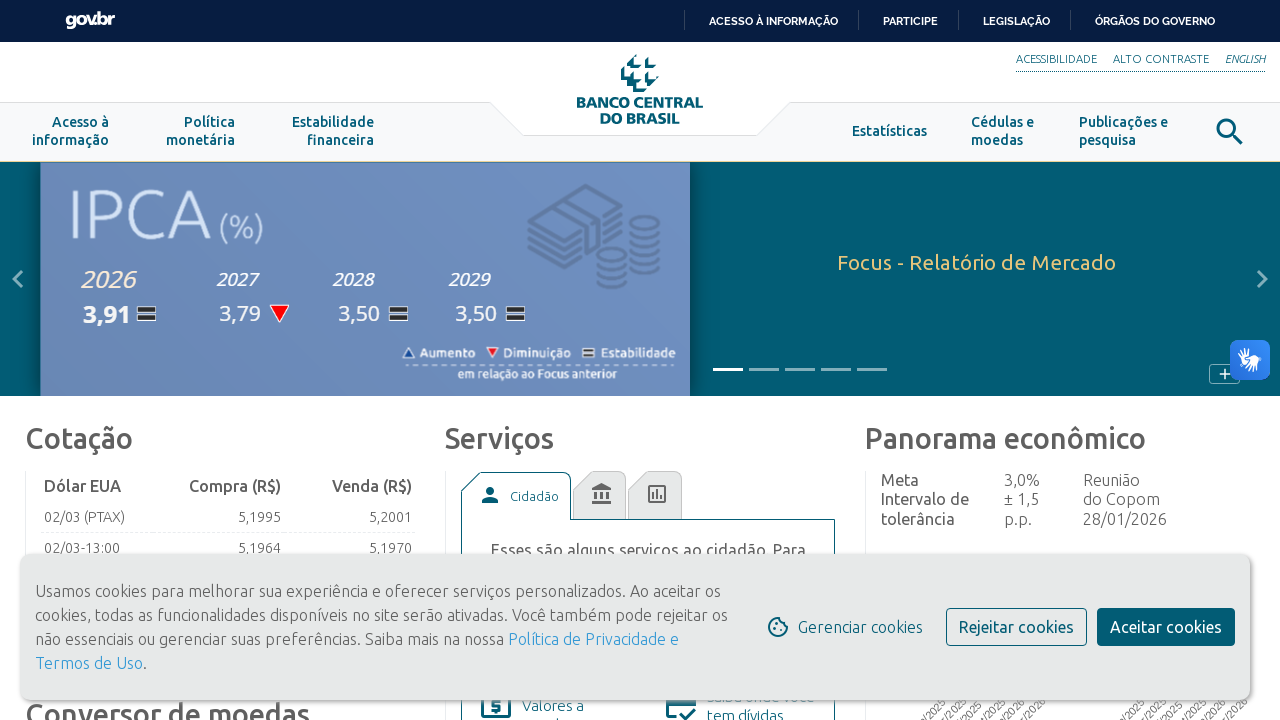

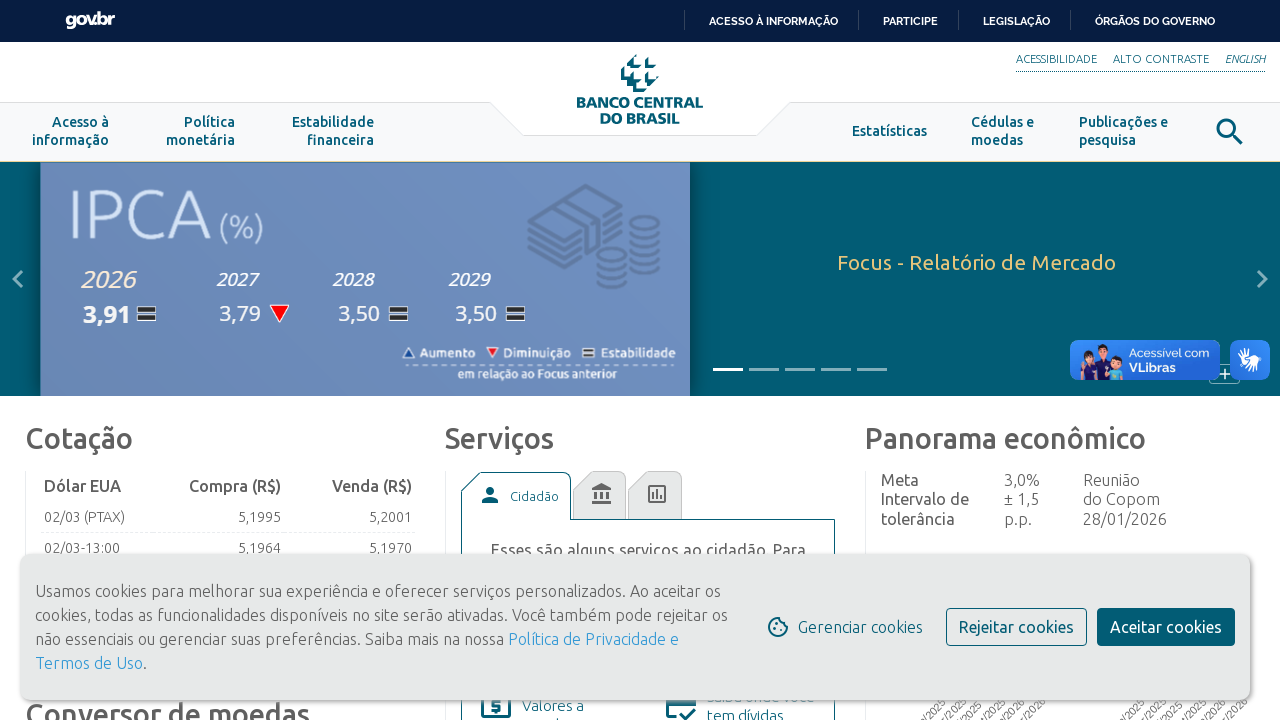